Visits the Playwright homepage and clicks the Get Started button using a class selector

Starting URL: https://playwright.dev/

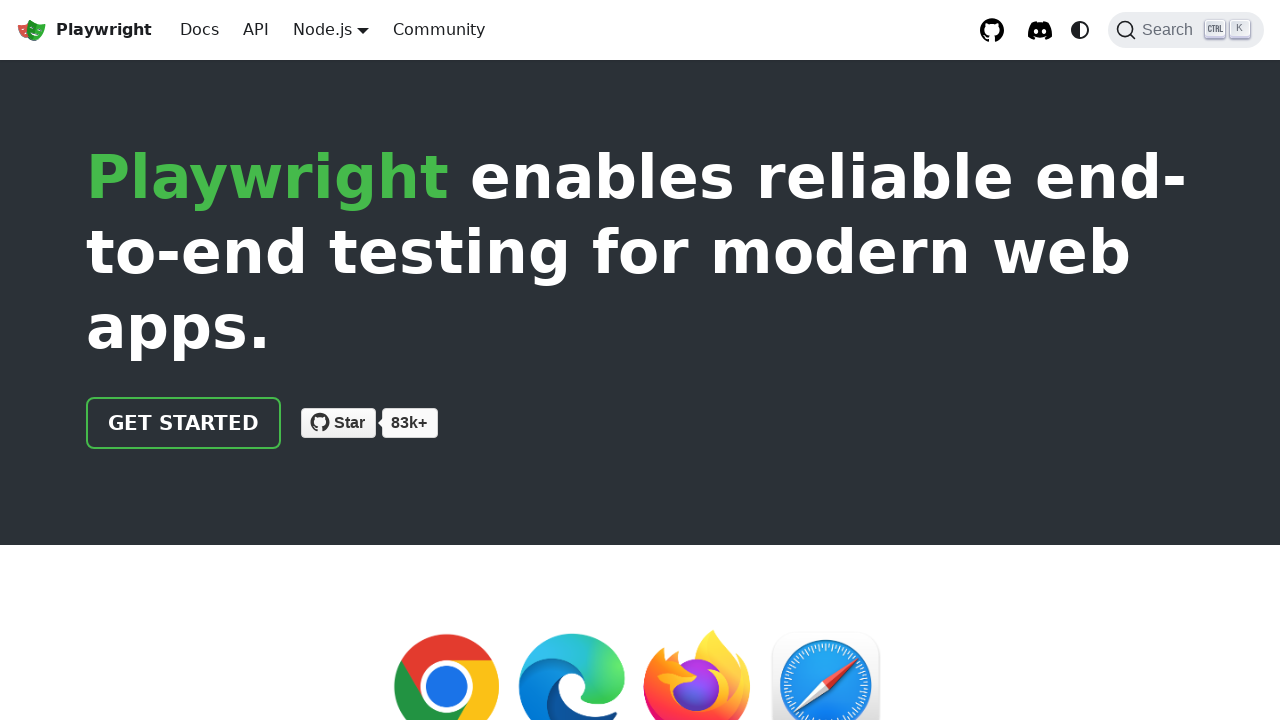

Clicked the Get Started button using class selector at (184, 423) on .getStarted_Sjon
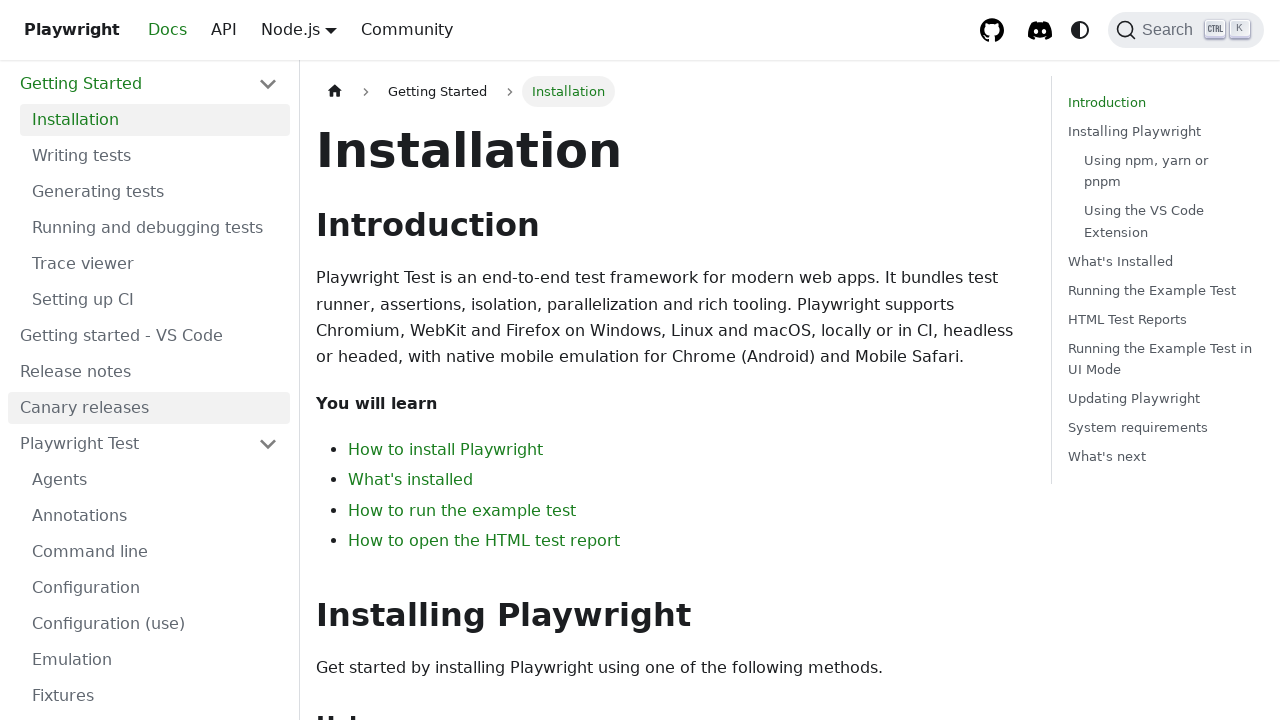

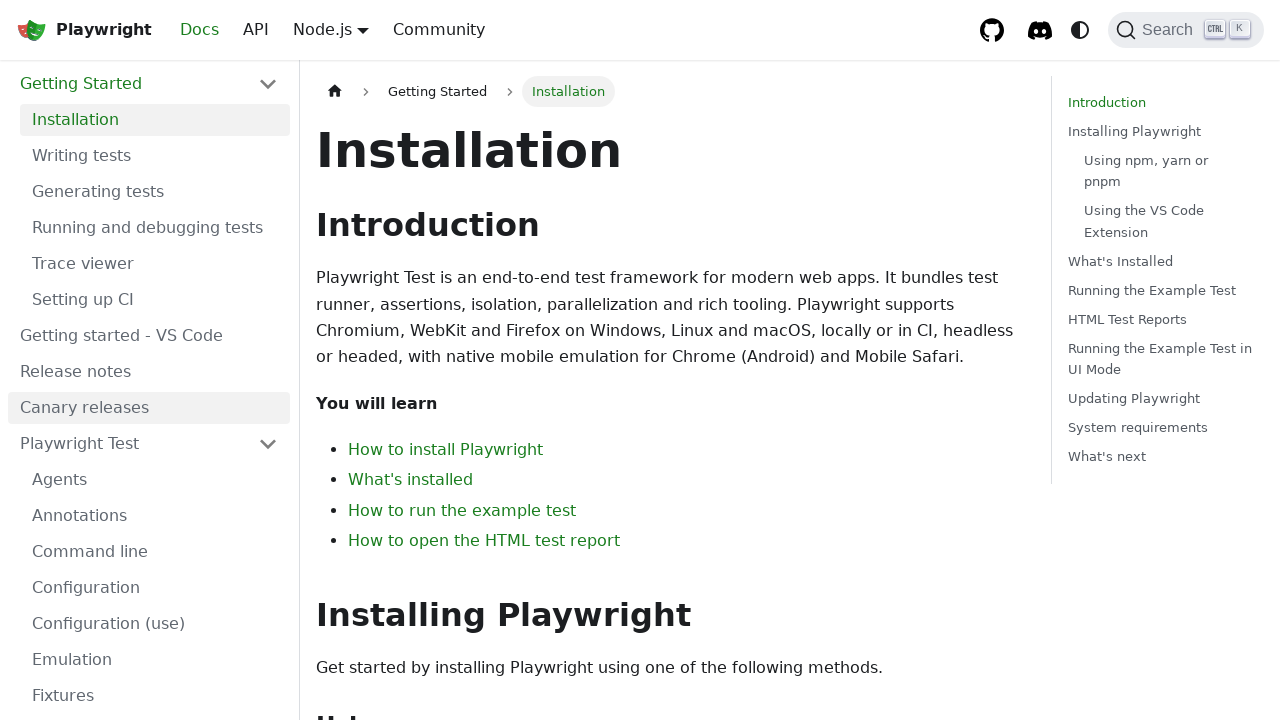